Tests dynamic element loading by clicking a start button and waiting for welcome text to appear

Starting URL: http://syntaxprojects.com/dynamic-elements-loading.php

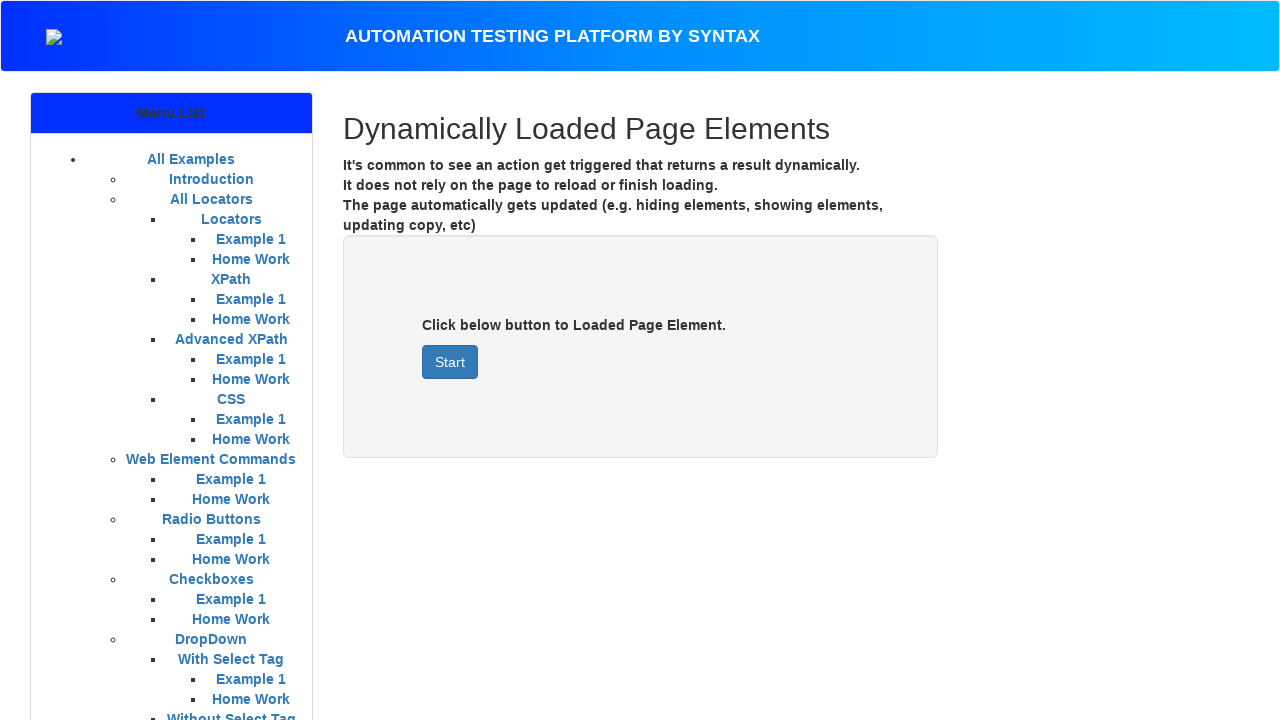

Clicked start button to trigger dynamic content loading at (450, 362) on #startButton
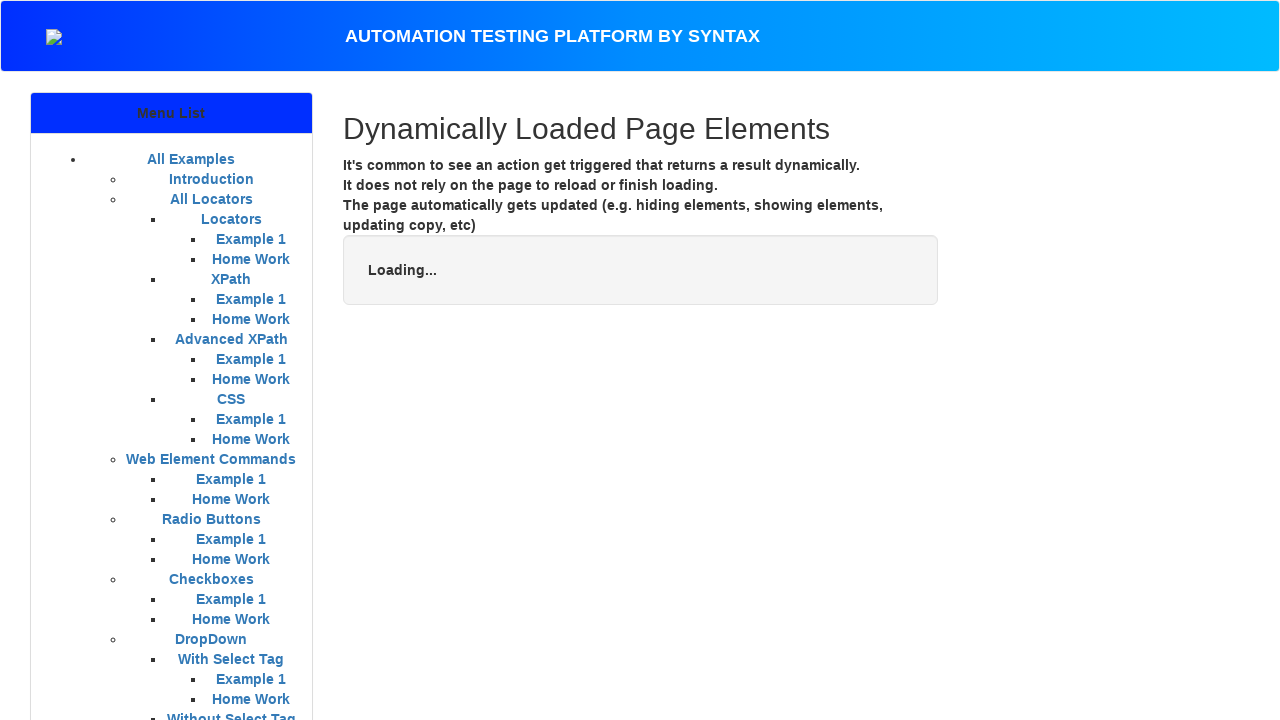

Welcome text appeared after dynamic loading
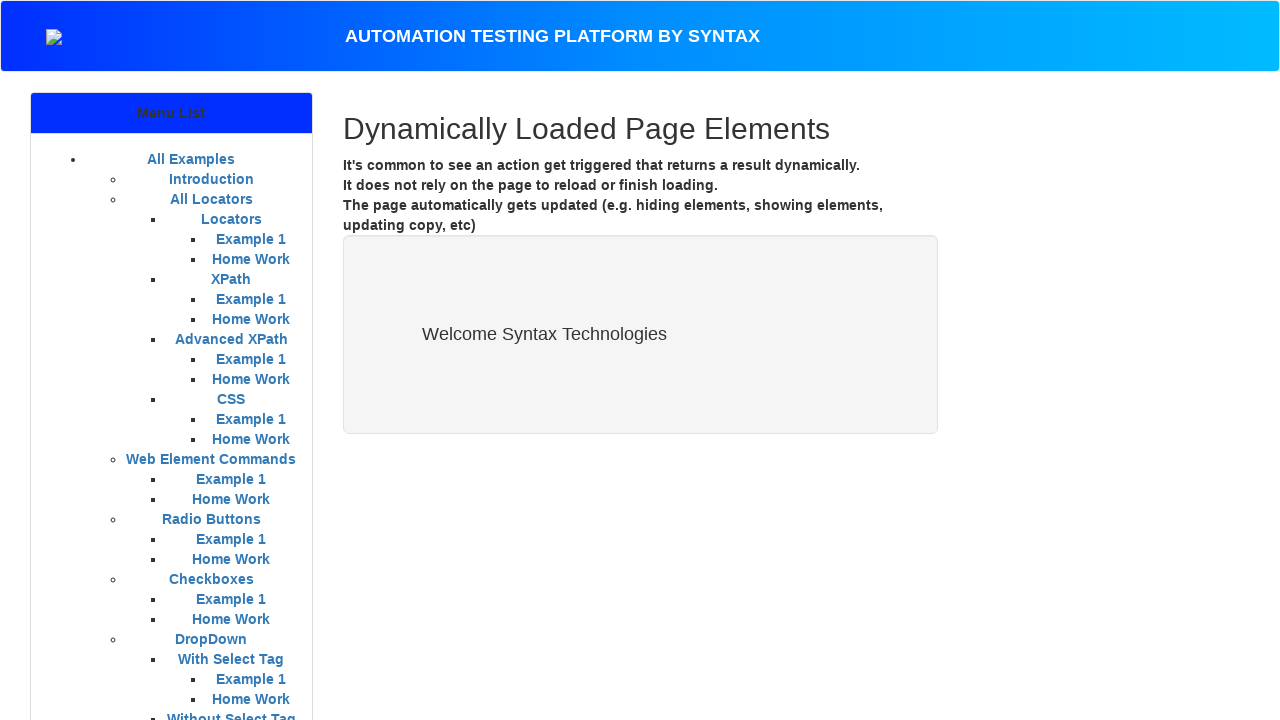

Located welcome element
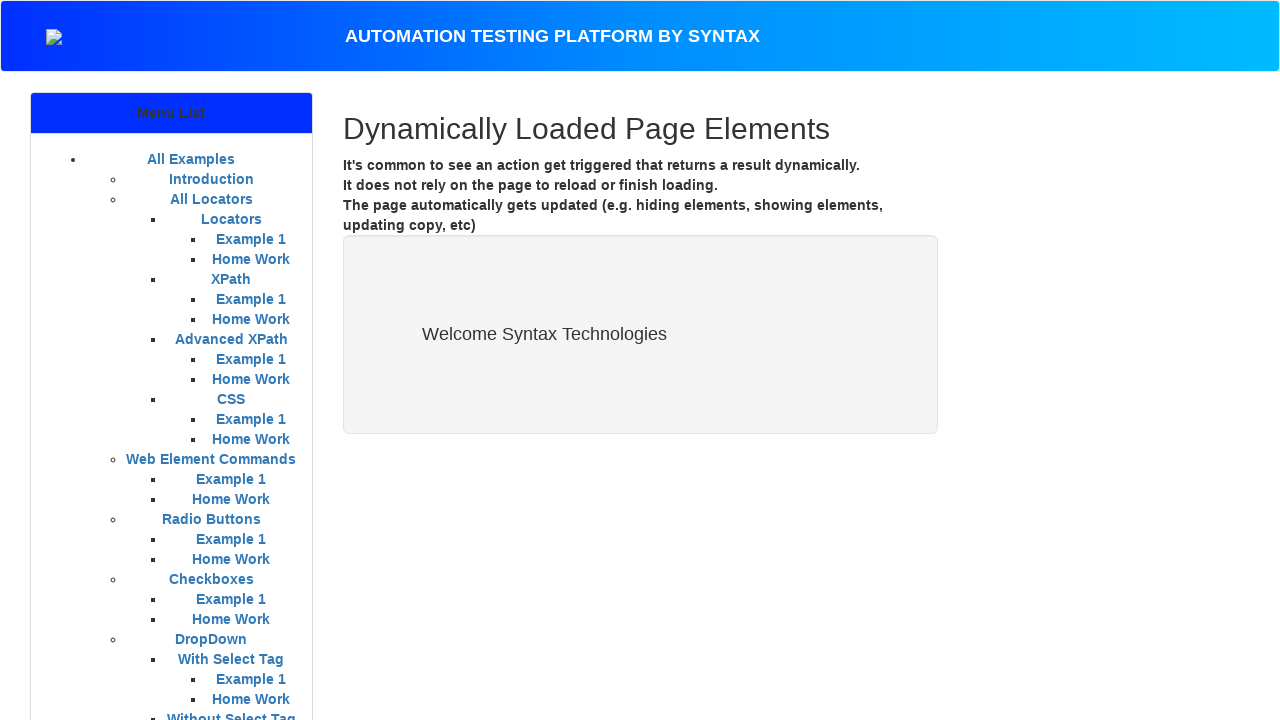

Retrieved welcome text content
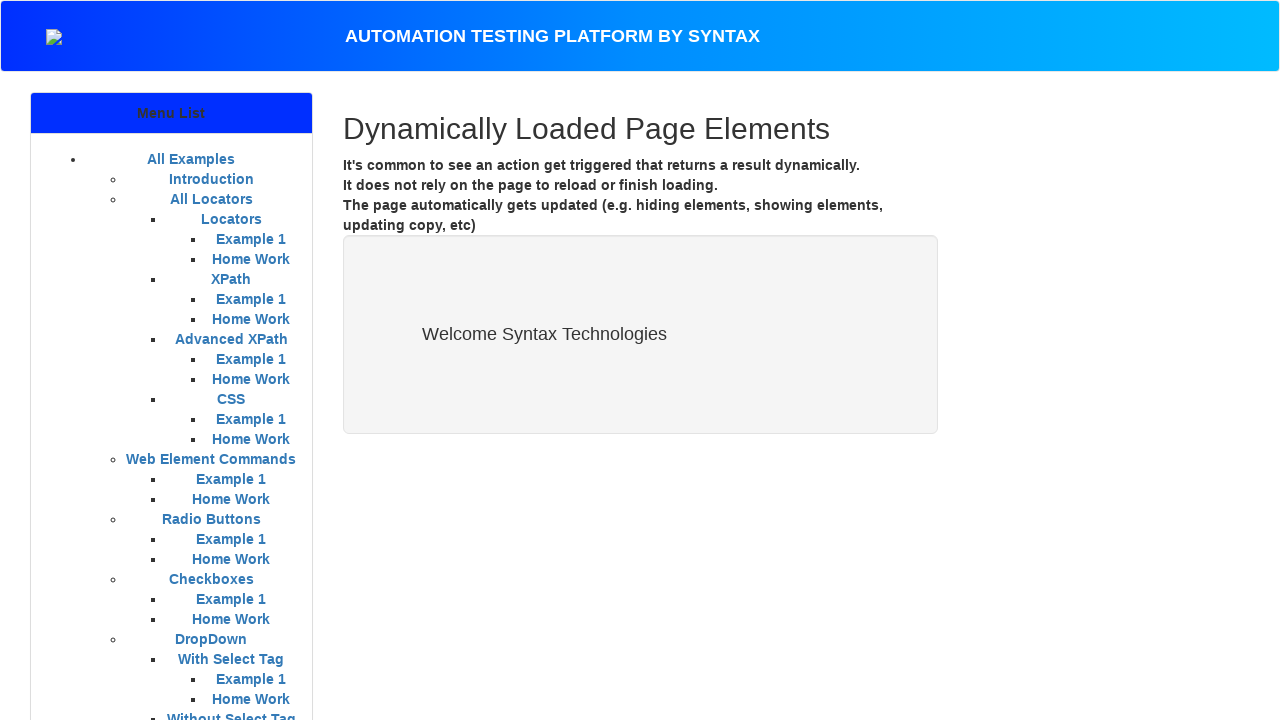

Printed welcome text: Welcome Syntax Technologies
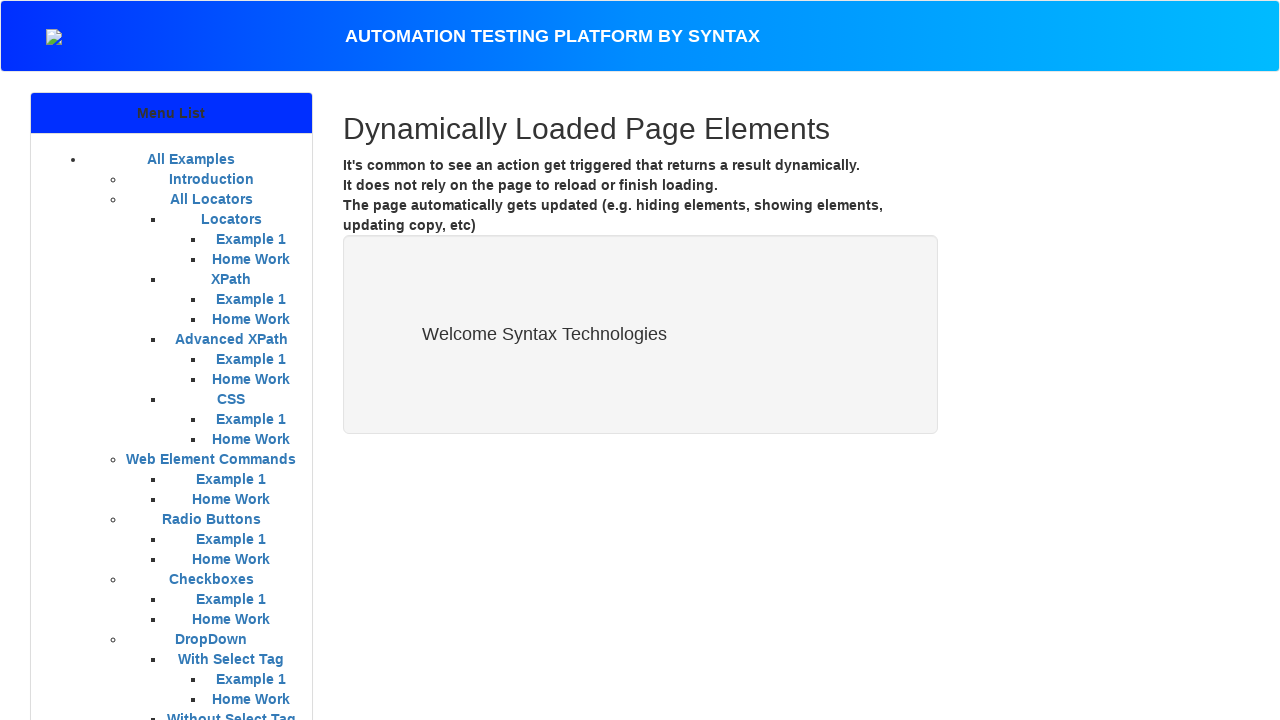

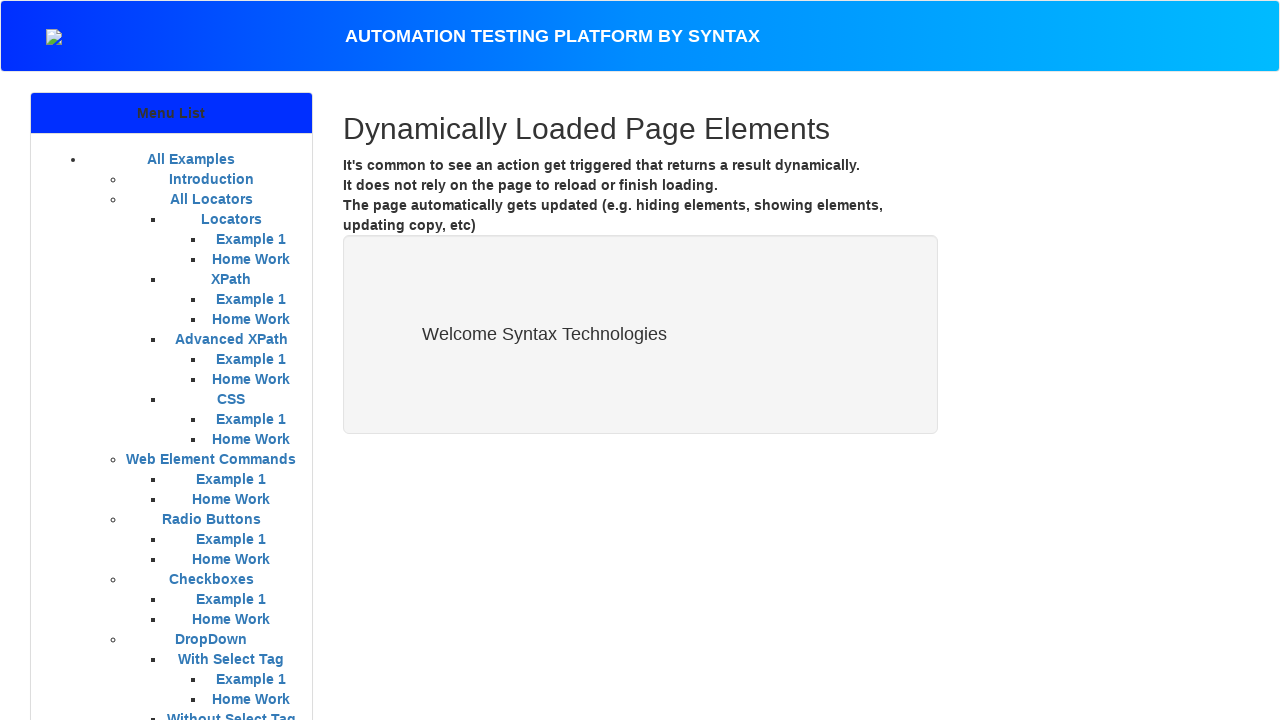